Tests input field interactions on Selenium's test page by clearing and filling two different input fields with text

Starting URL: https://www.selenium.dev/selenium/web/inputs.html

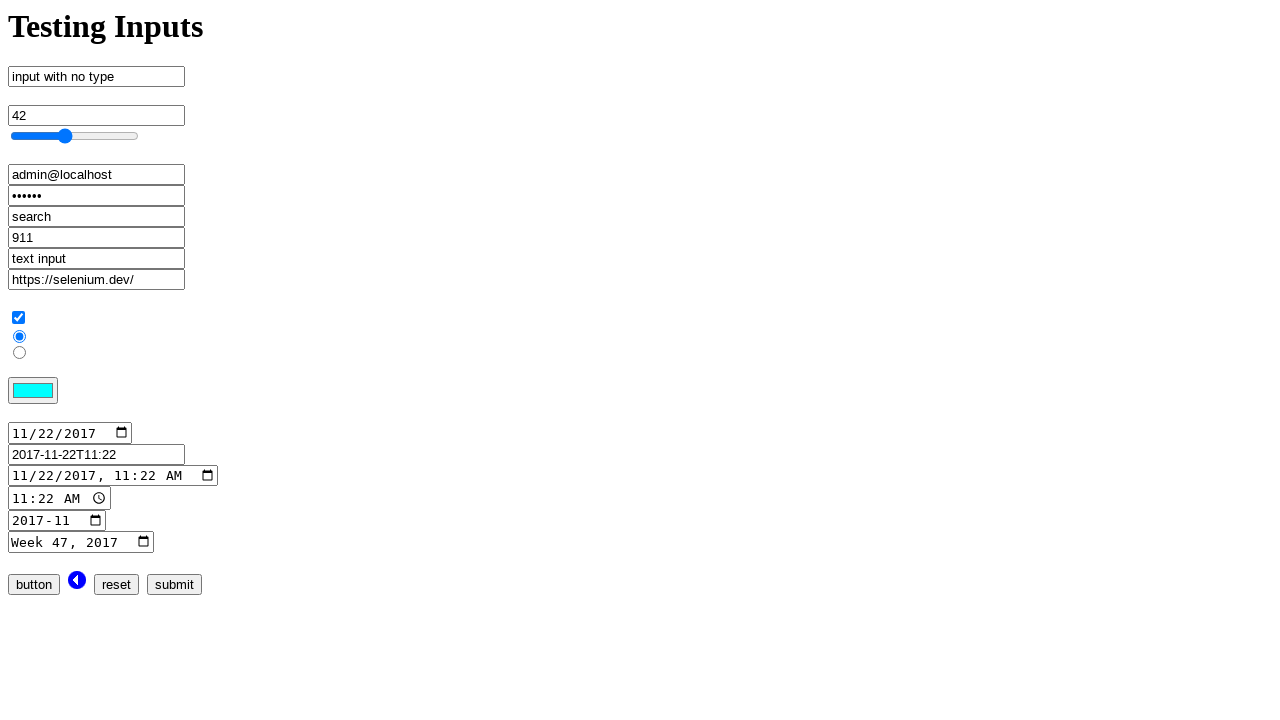

Filled first input field (no_type) with 'TestUserInput12345' on input[name='no_type']
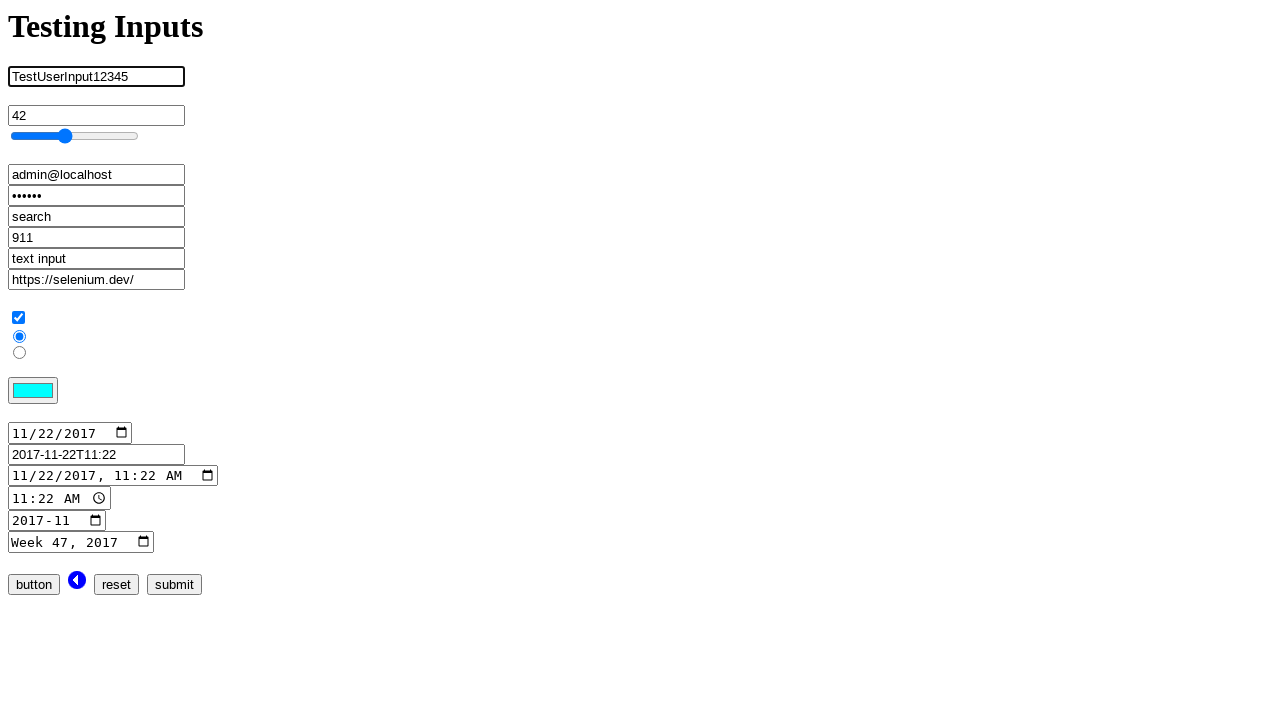

Second input field became visible
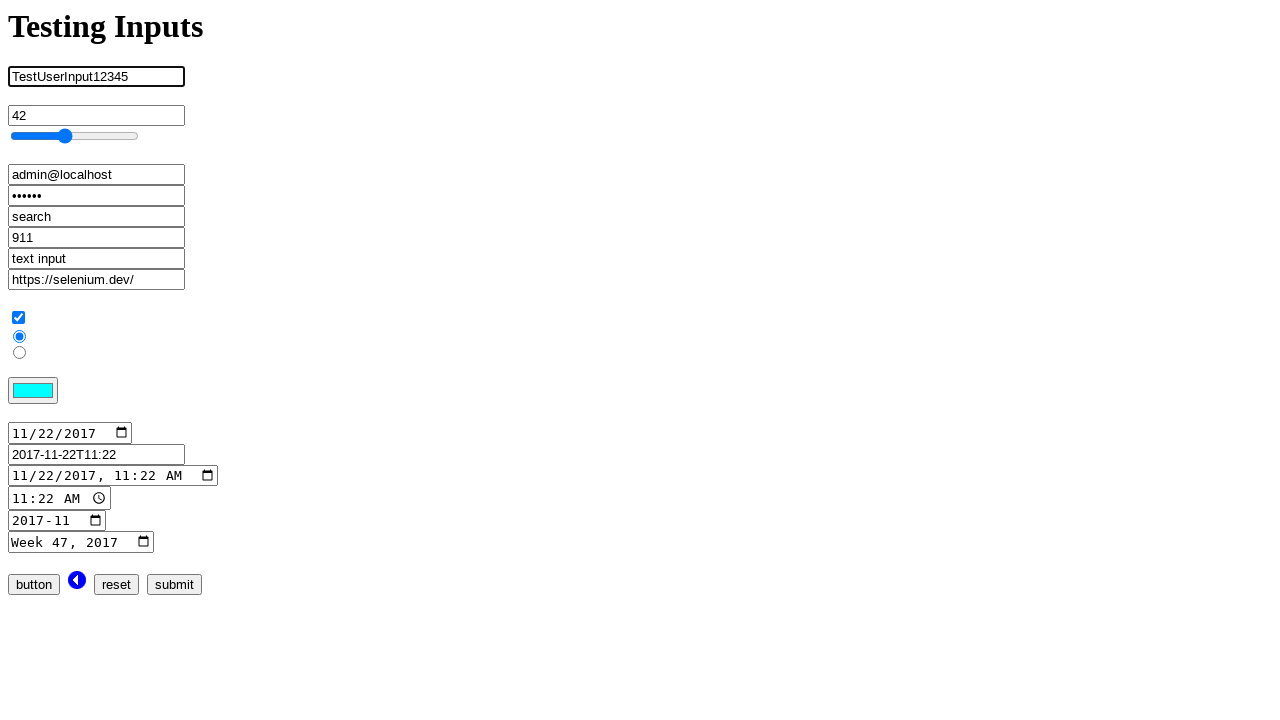

Filled second input field with 'AnotherTestInput98765' on xpath=/html/body/form/input[5]
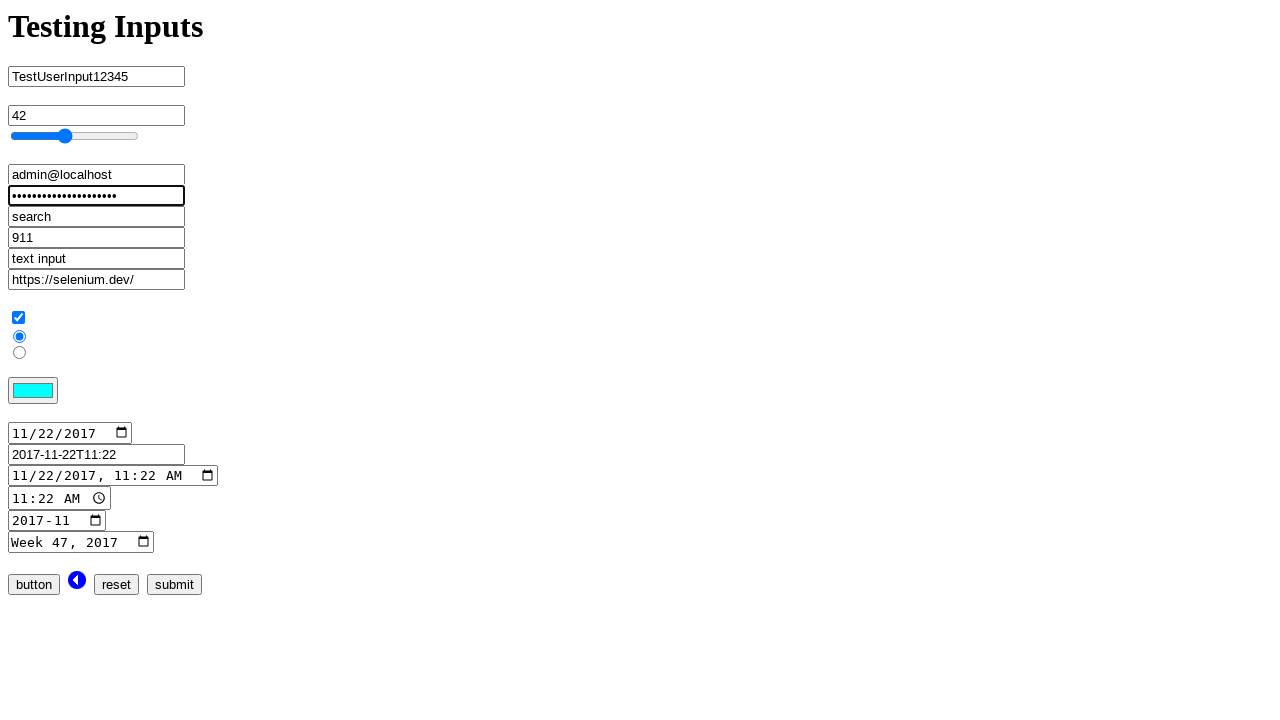

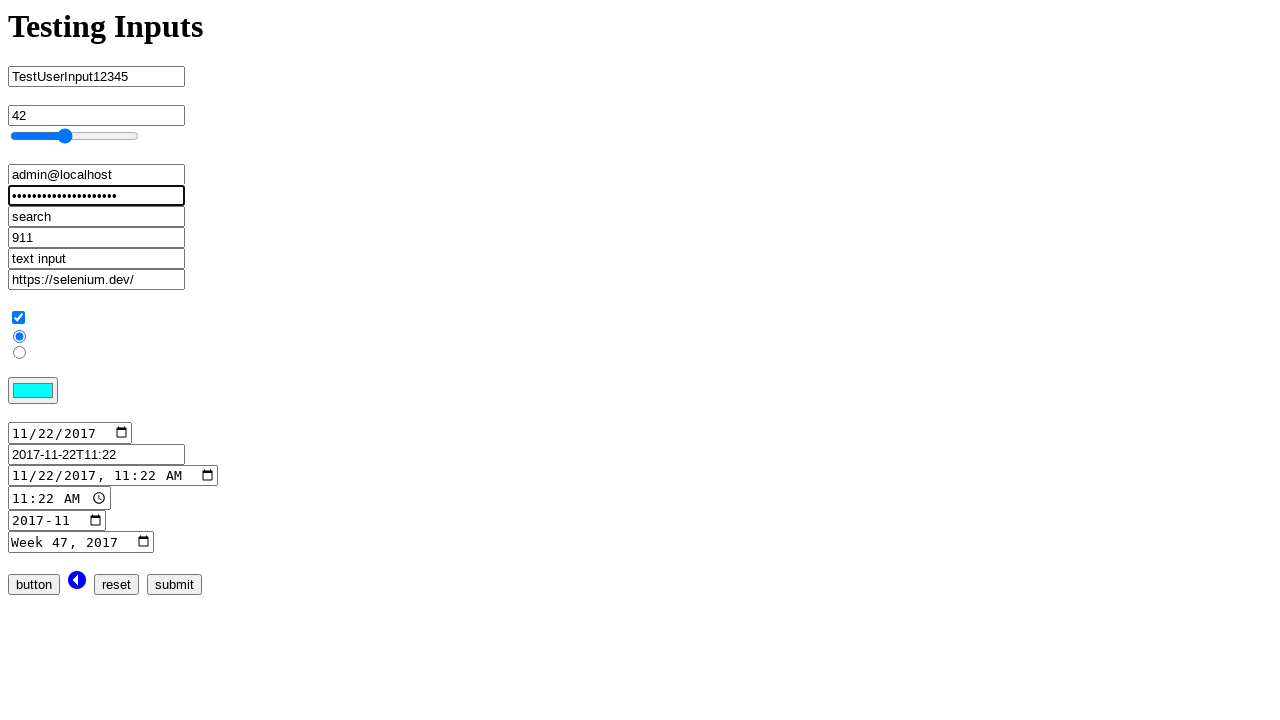